Tests delayed alert that appears after 5 seconds, waits for it and accepts it

Starting URL: https://demoqa.com/alerts

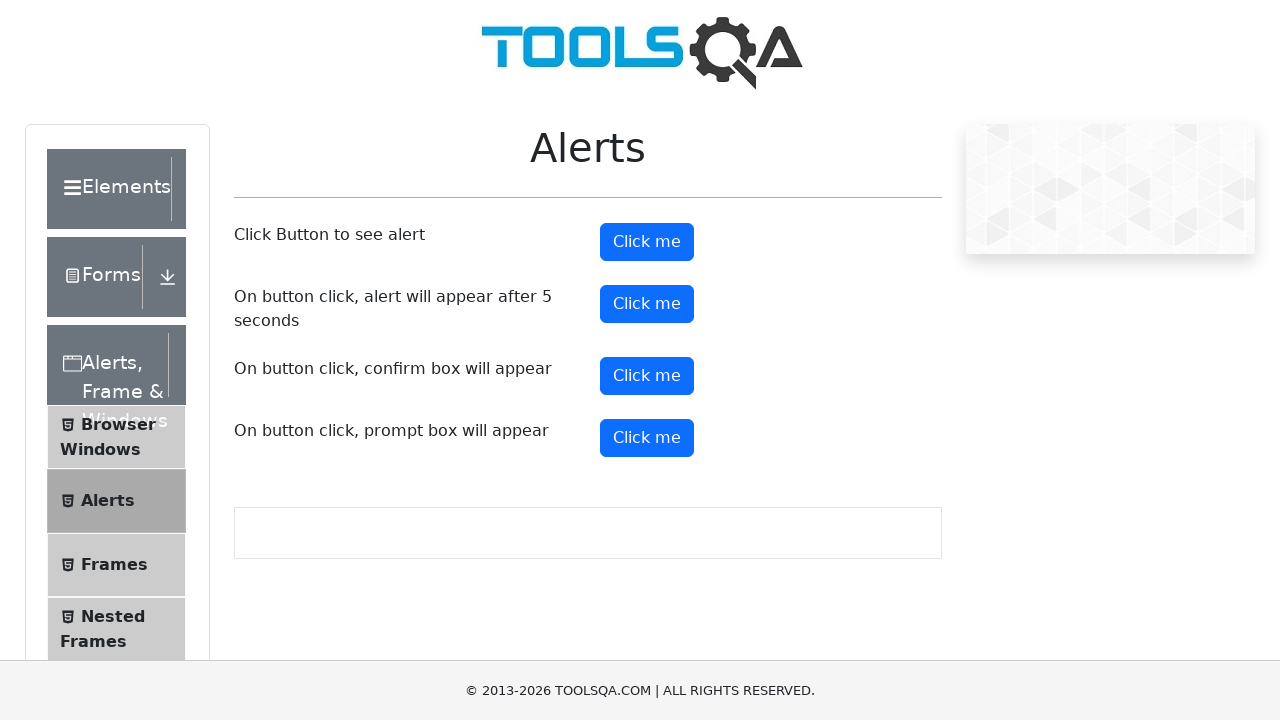

Set up dialog handler to automatically accept alerts
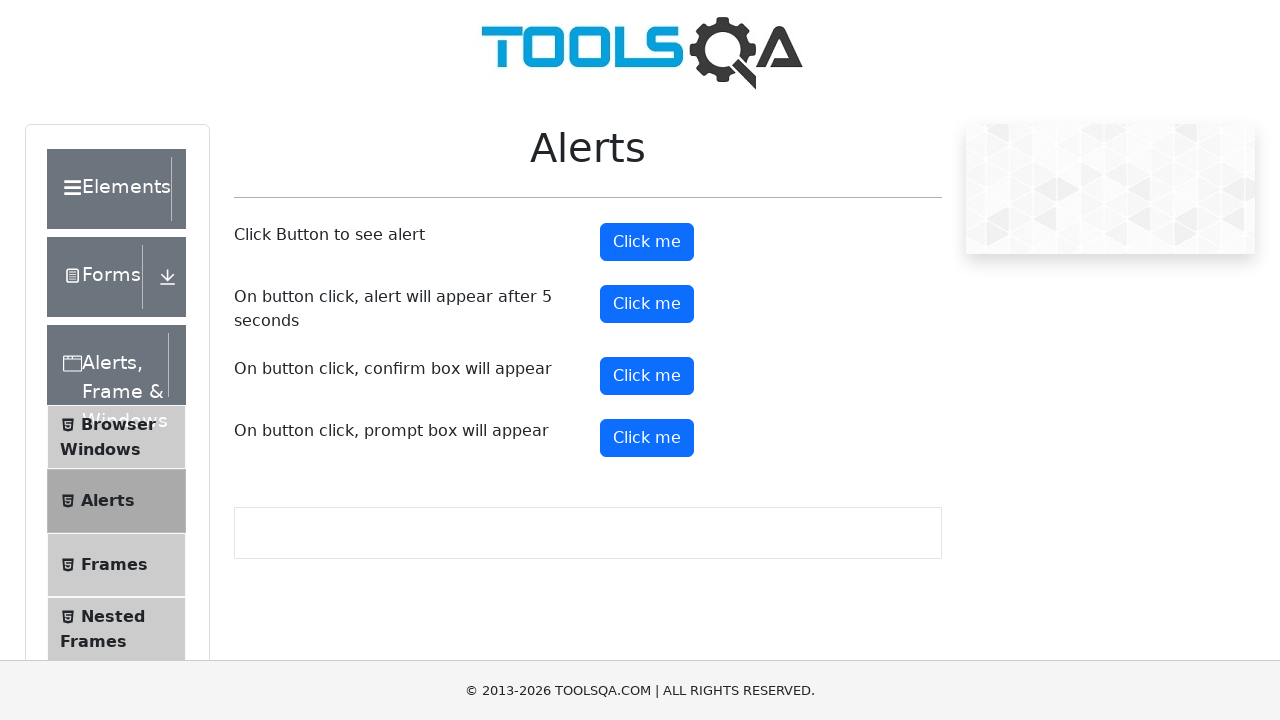

Clicked timer alert button to trigger delayed alert at (647, 304) on button#timerAlertButton
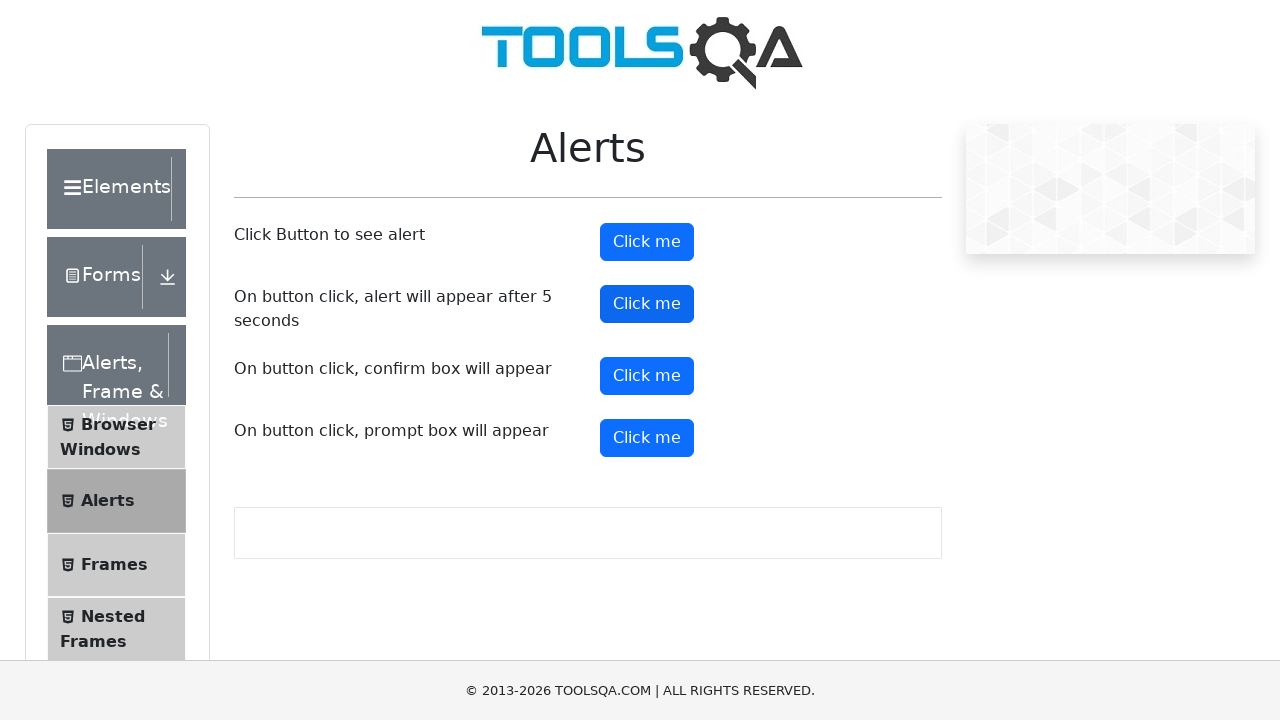

Waited 6 seconds for delayed alert to appear and be accepted
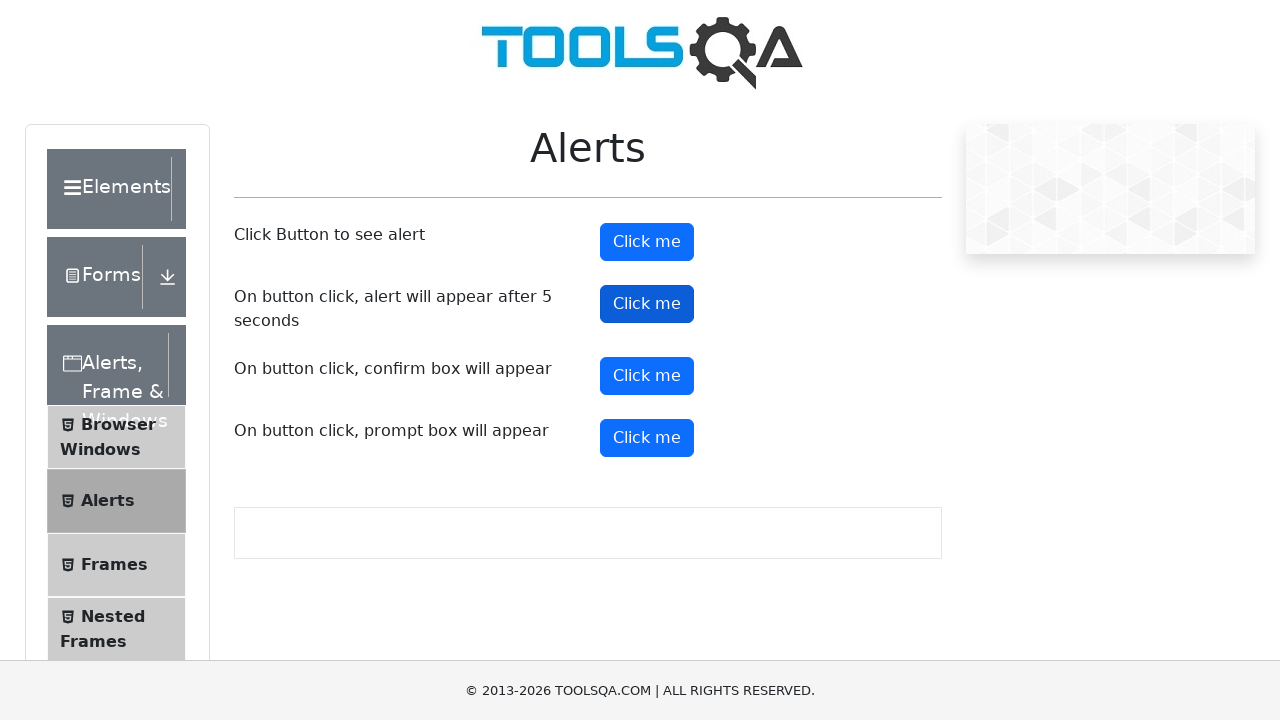

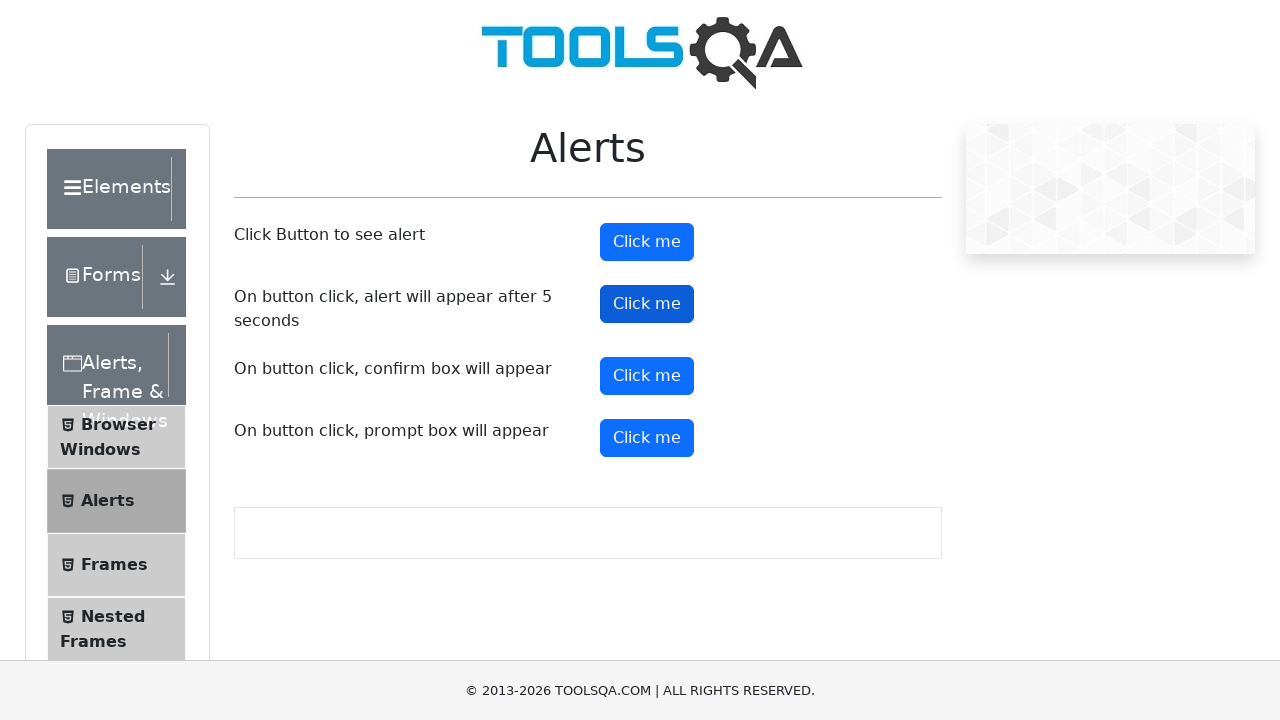